Navigates to the DemoQA dynamic properties page to test page loading

Starting URL: https://demoqa.com/dynamic-properties

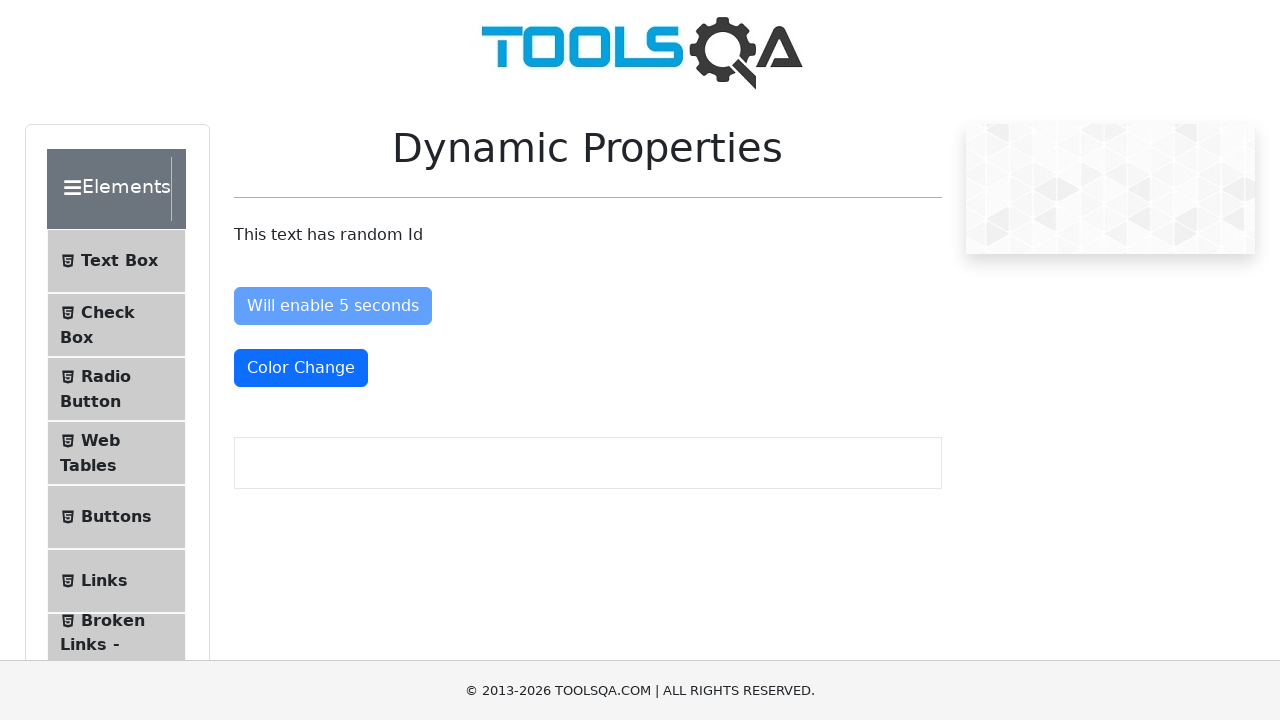

Waited for dynamic properties page content to load - enableAfter element appeared
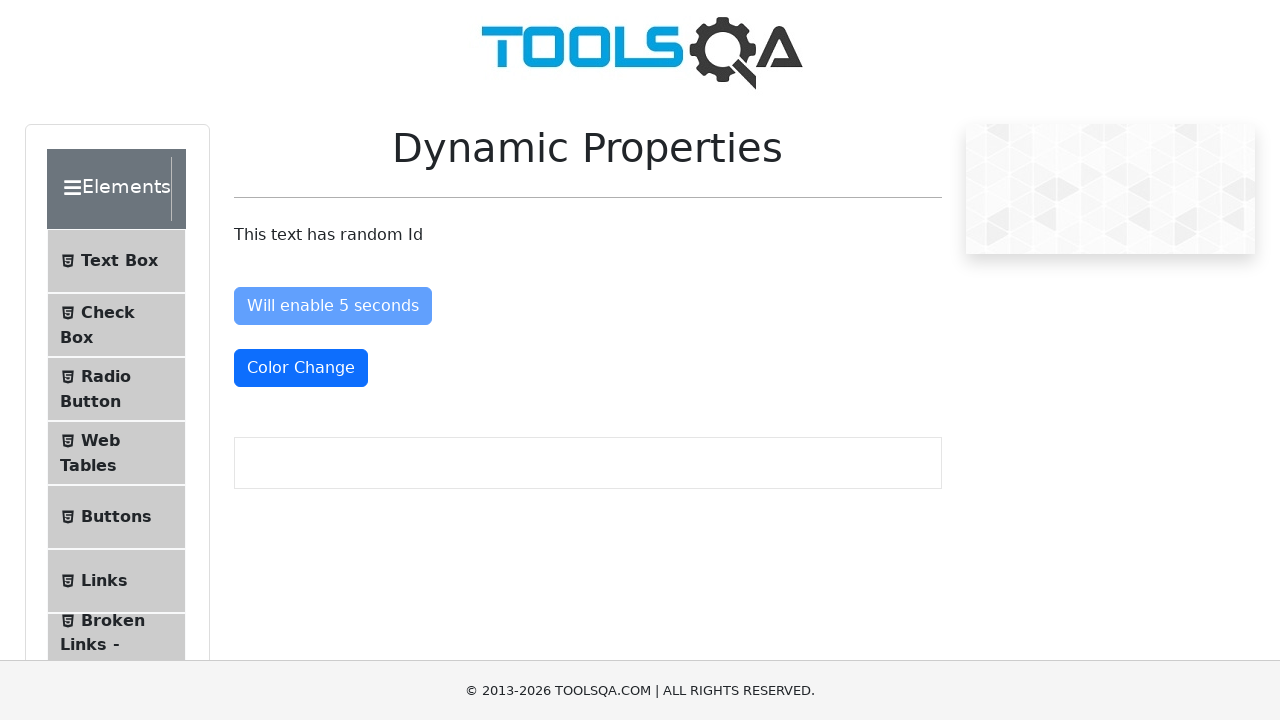

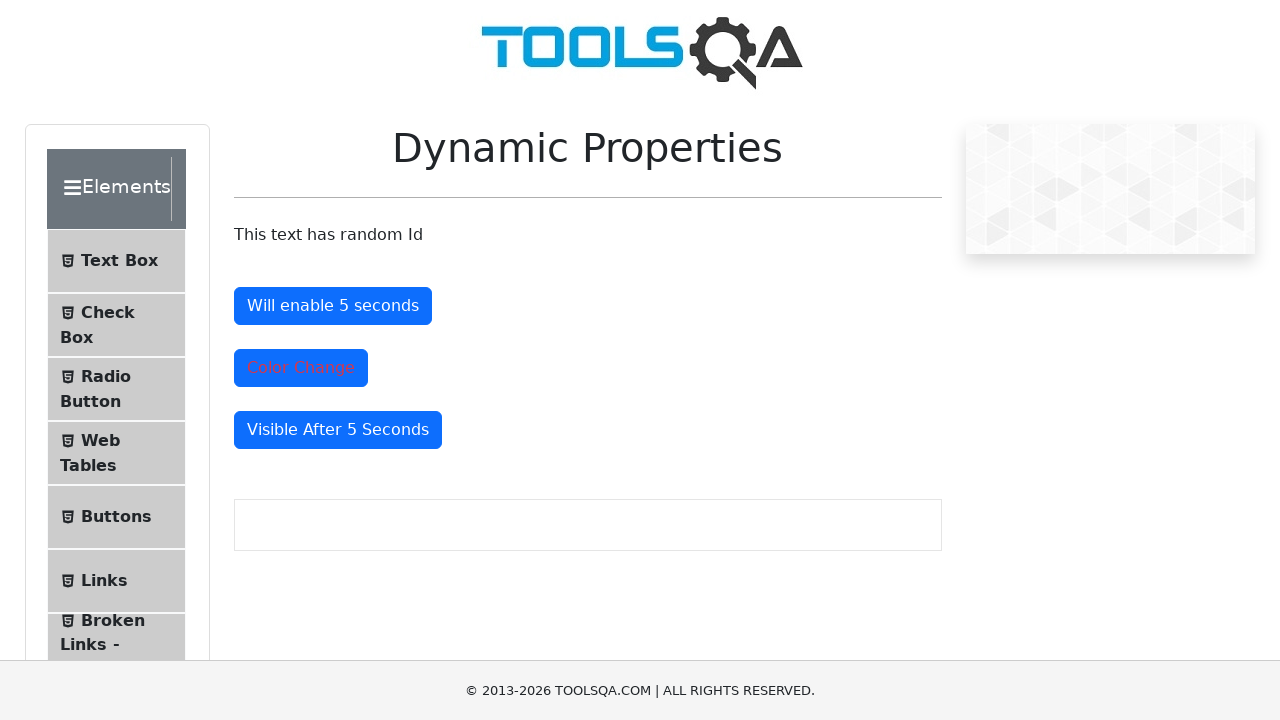